Tests dynamic radio button handling by iterating through radio buttons in a group and clicking the one with value "Cheese"

Starting URL: http://echoecho.com/htmlforms10.htm

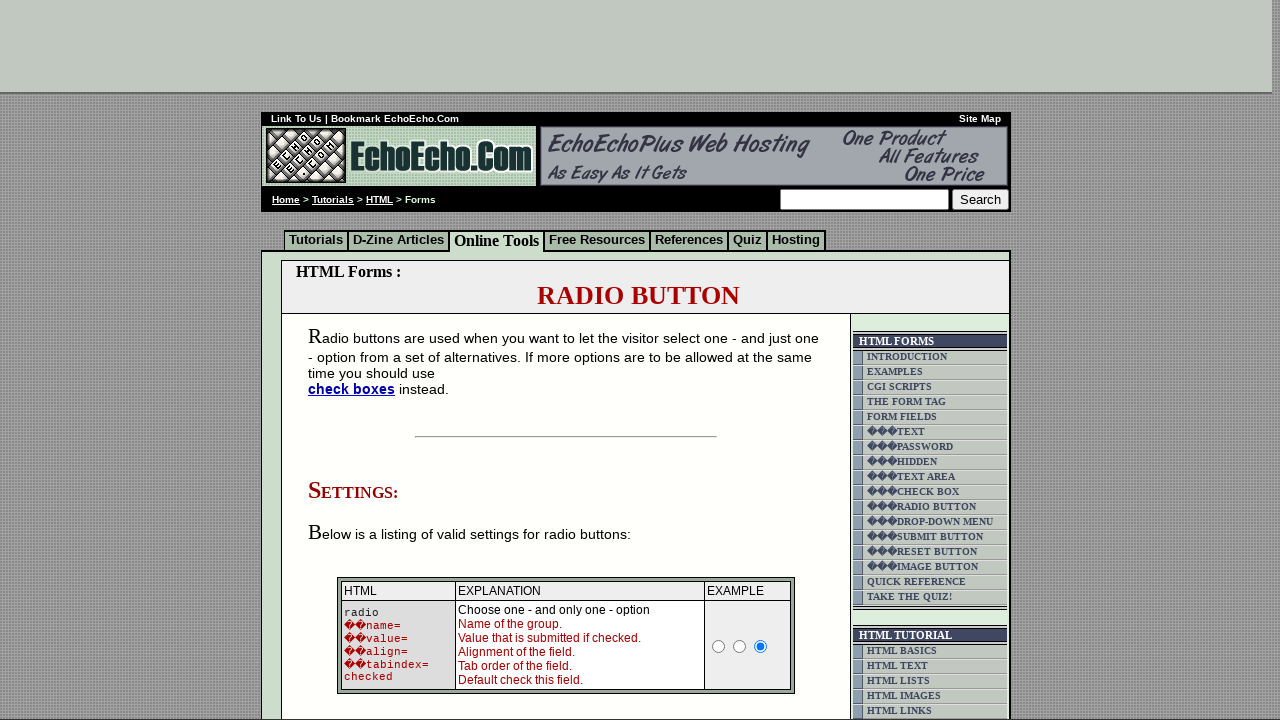

Navigated to http://echoecho.com/htmlforms10.htm
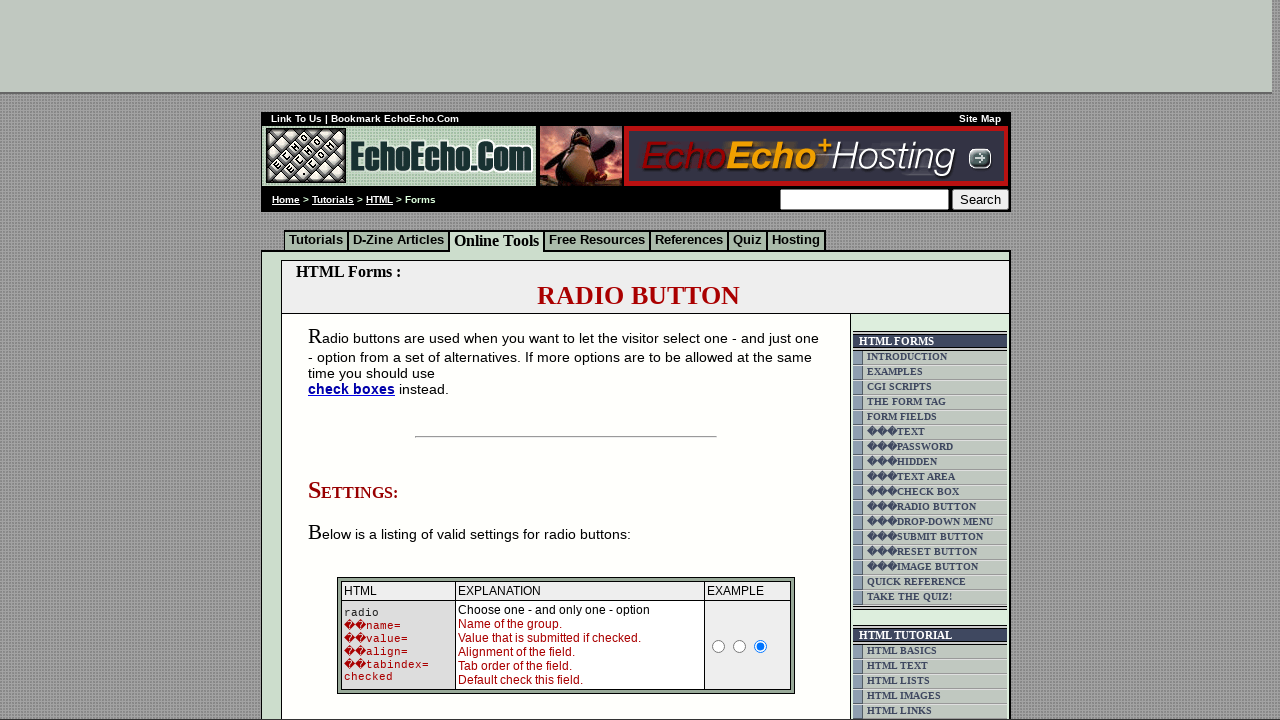

Clicked radio button with value 'Cheese' from group1 at (356, 360) on input[name='group1'][value='Cheese']
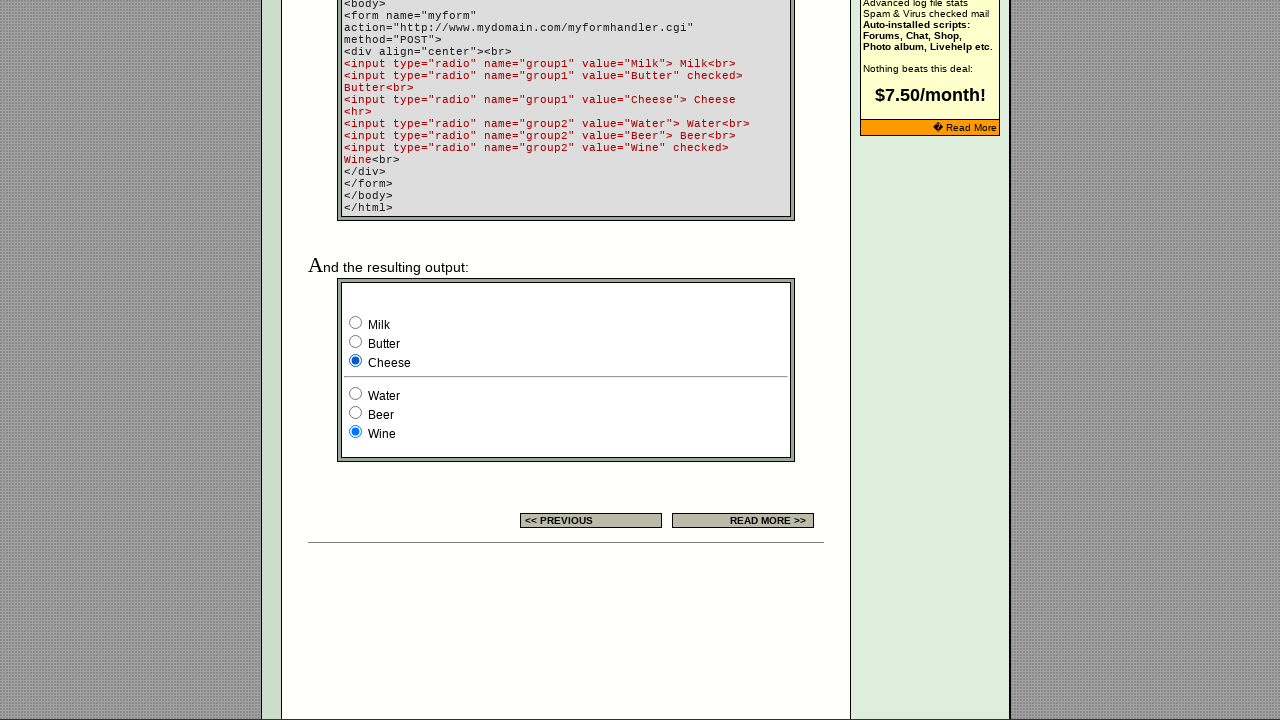

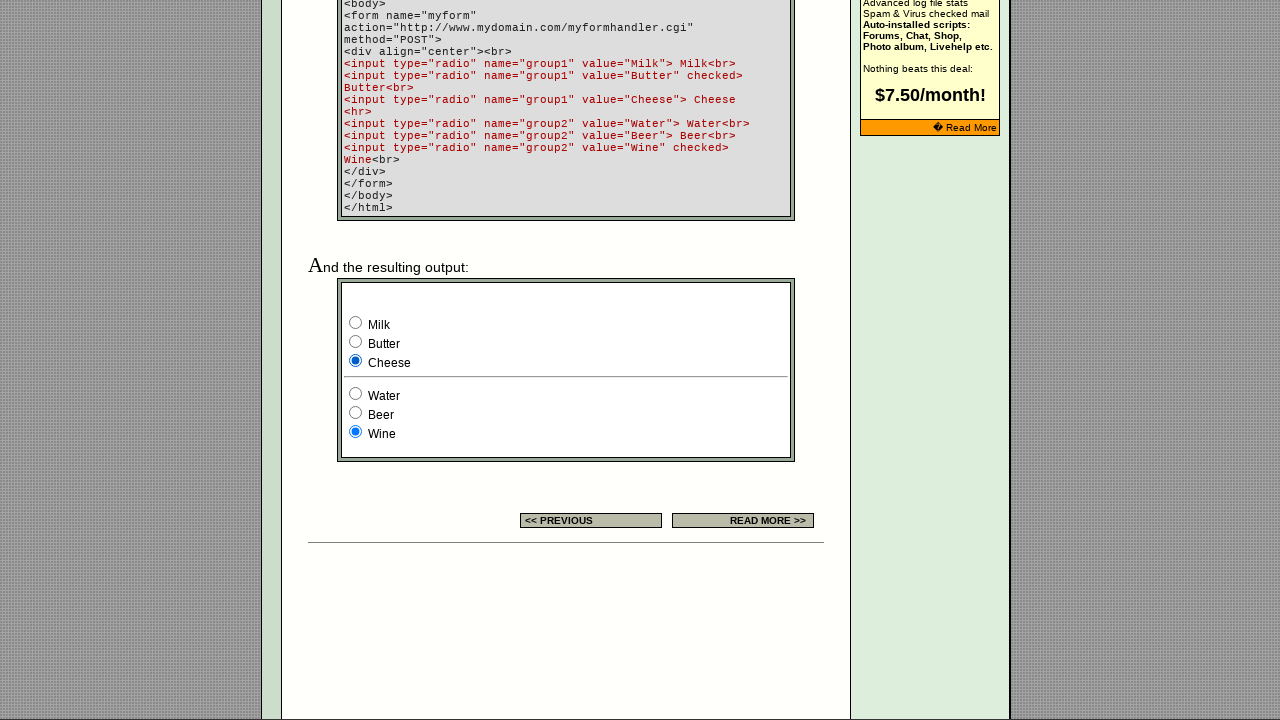